Navigates to the Expand Testing practice website and waits for the page to load

Starting URL: https://practice.expandtesting.com/

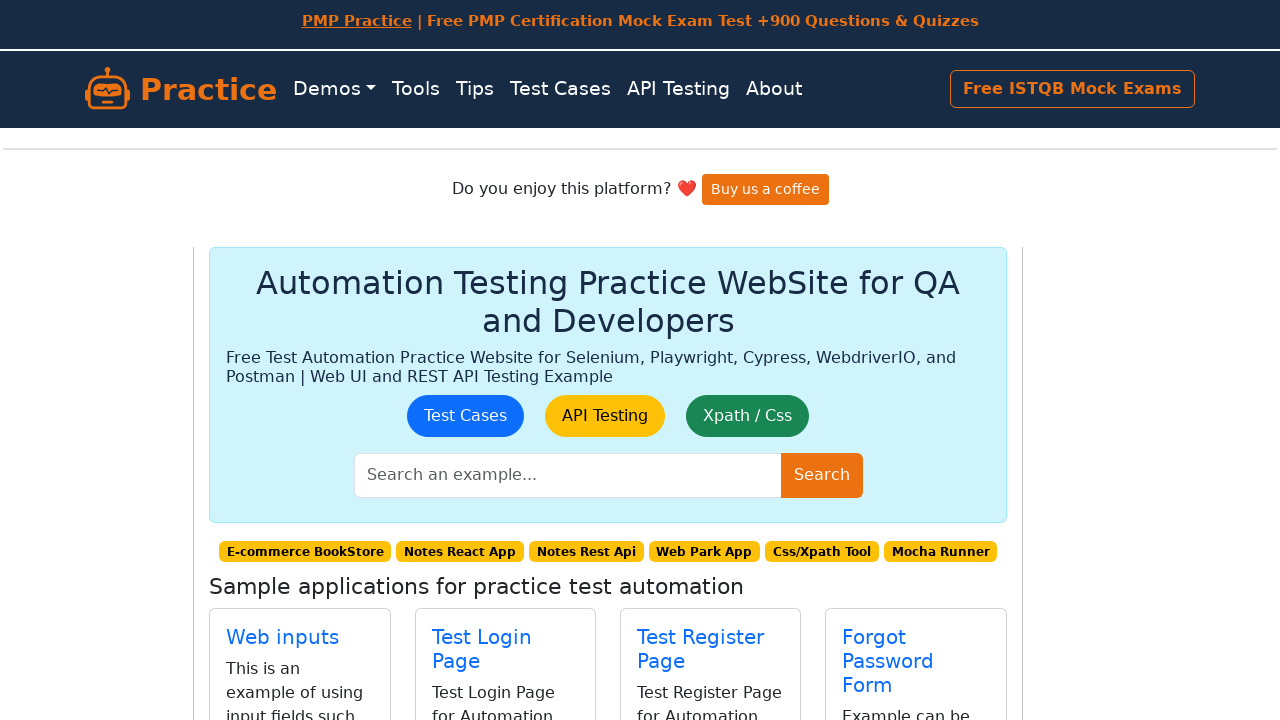

Navigated to Expand Testing practice website
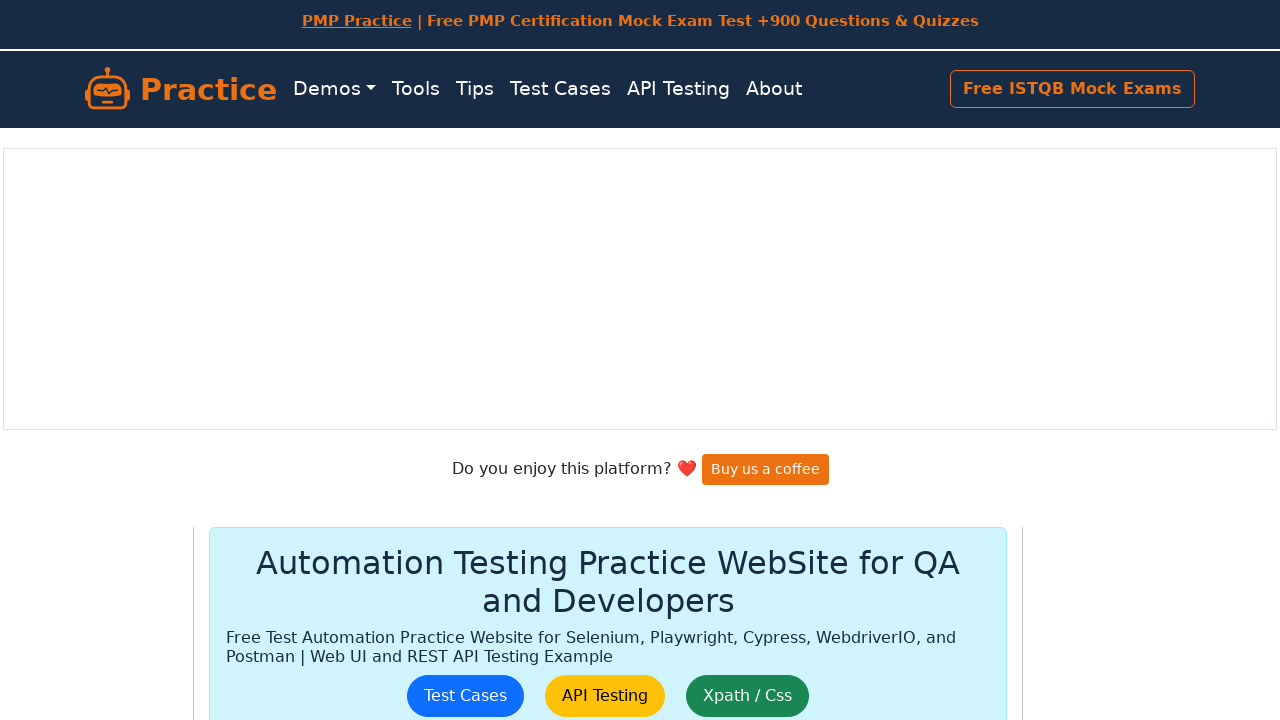

Page DOM content loaded
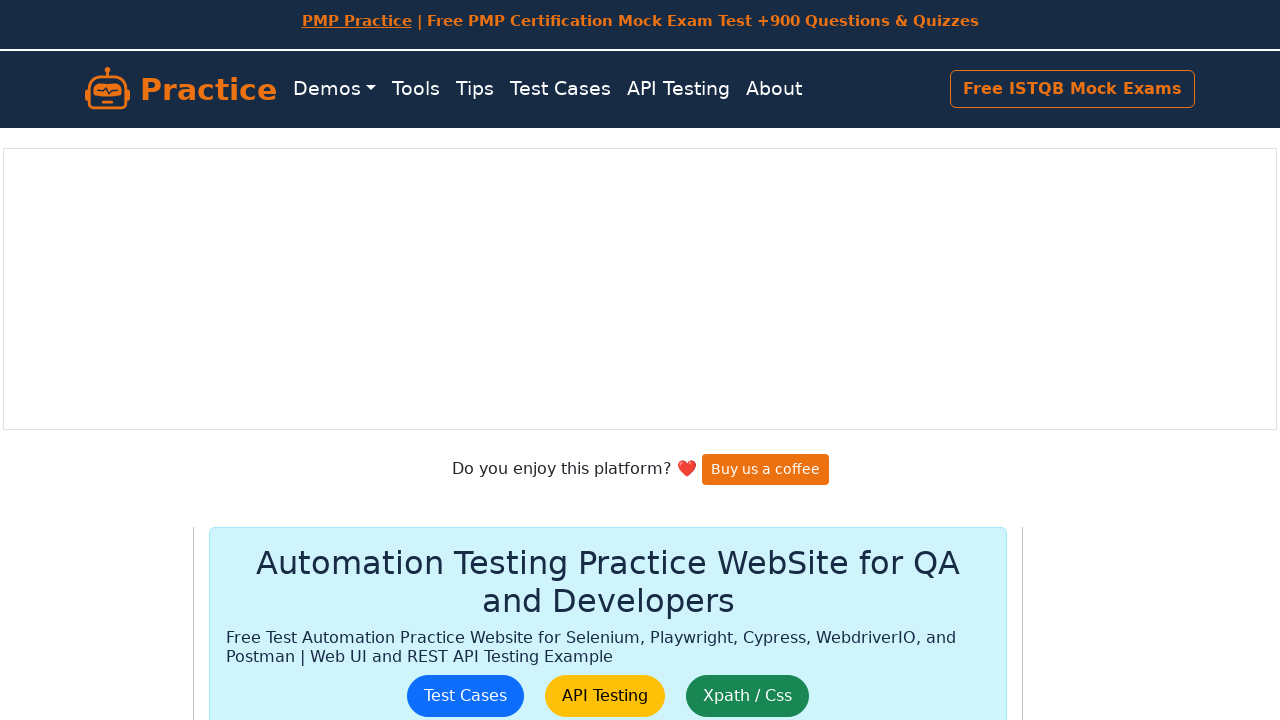

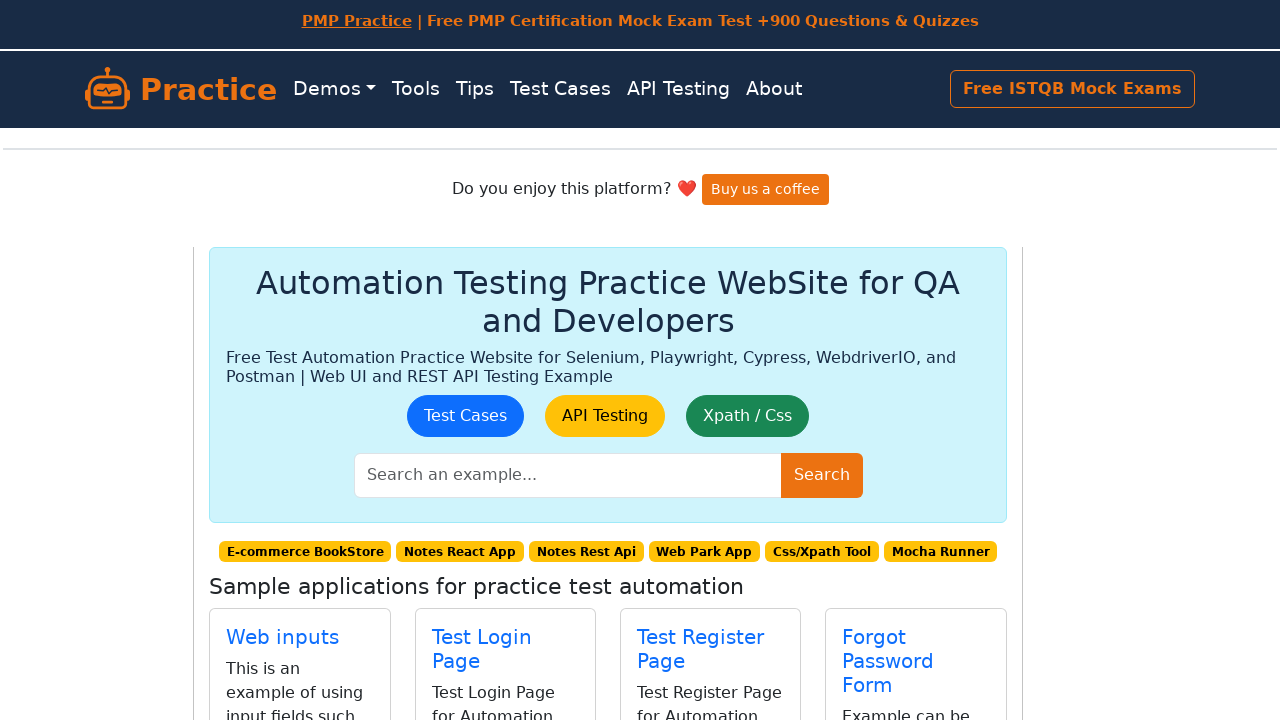